Tests un-marking todo items as complete by unchecking their toggle boxes

Starting URL: https://demo.playwright.dev/todomvc

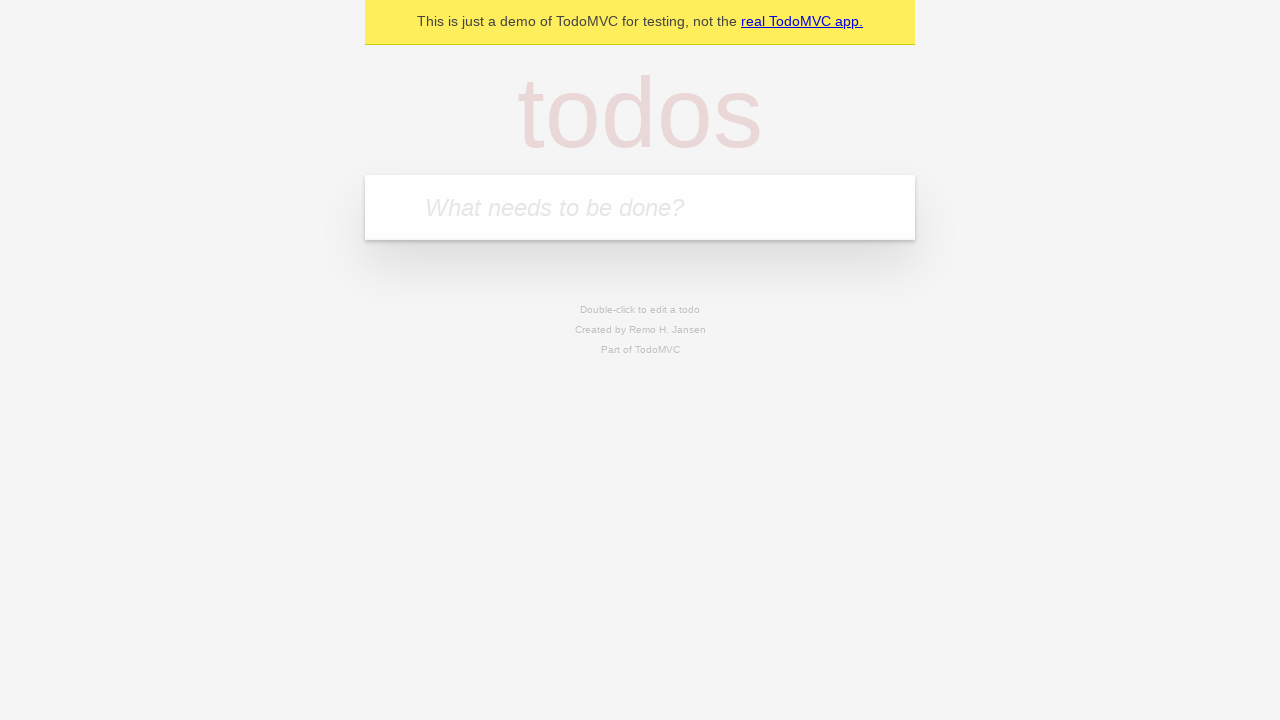

Filled new todo input with 'buy some cheese' on .new-todo
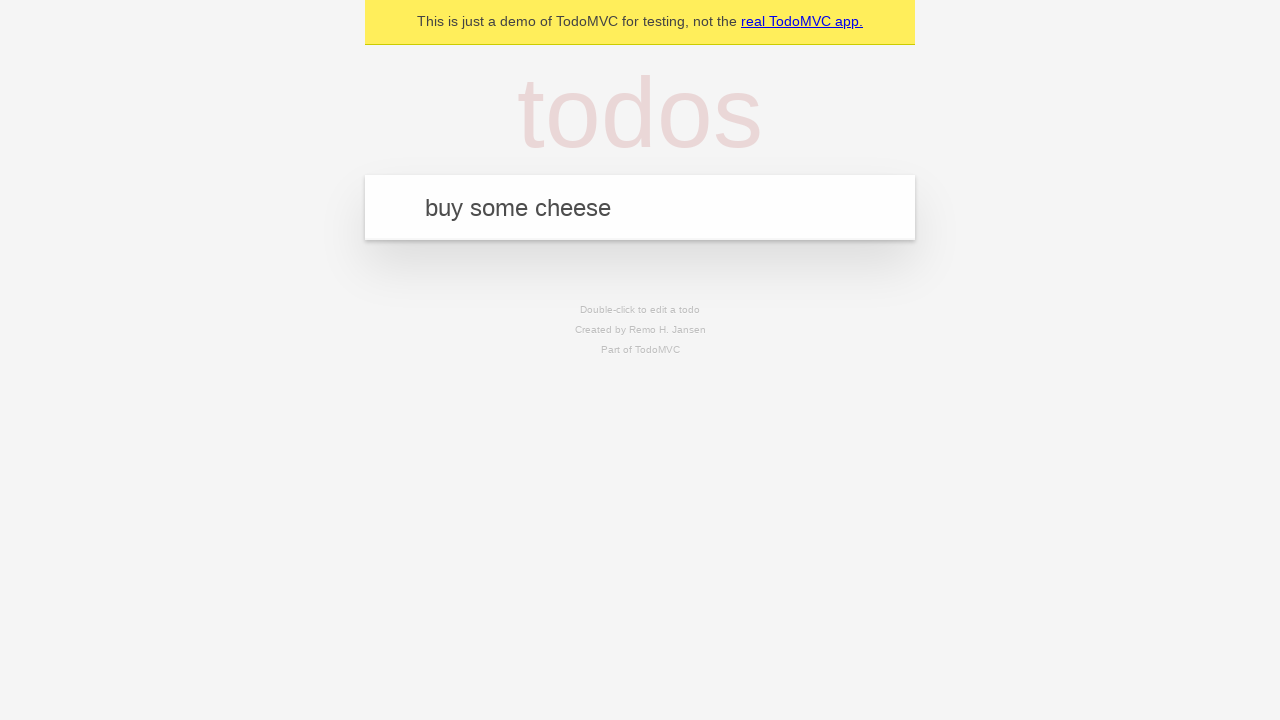

Pressed Enter to create first todo item on .new-todo
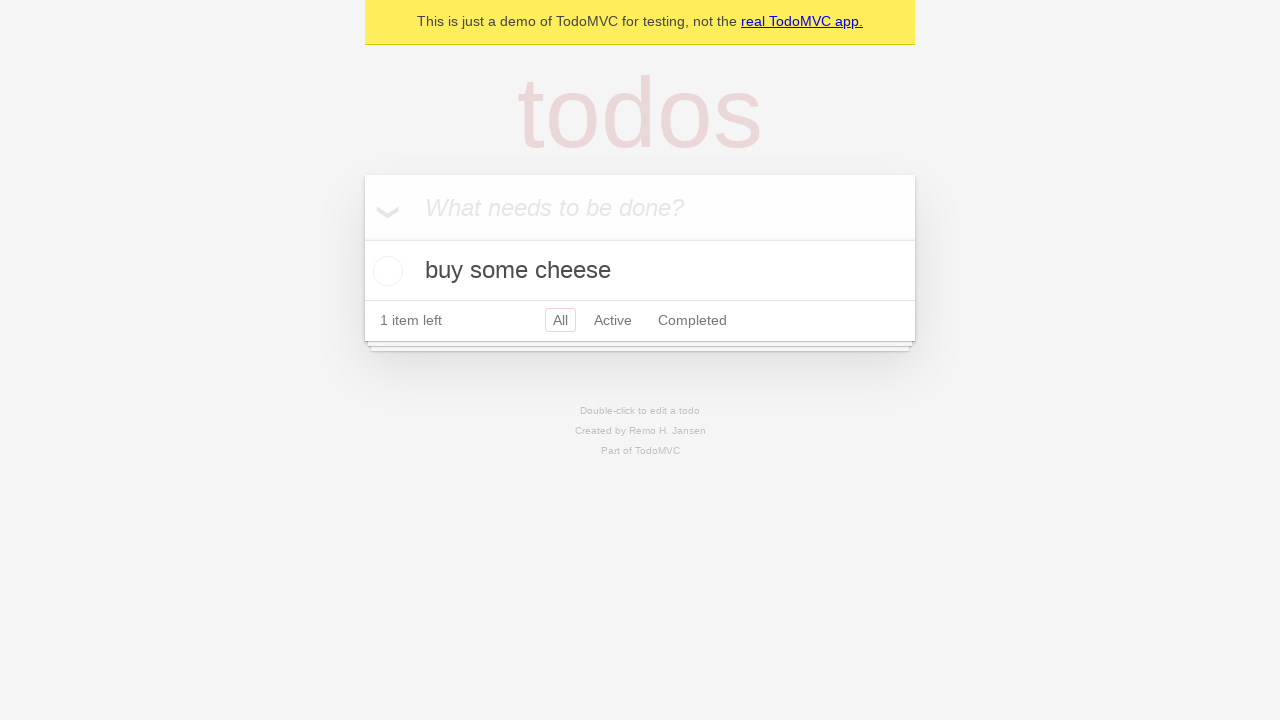

Filled new todo input with 'feed the cat' on .new-todo
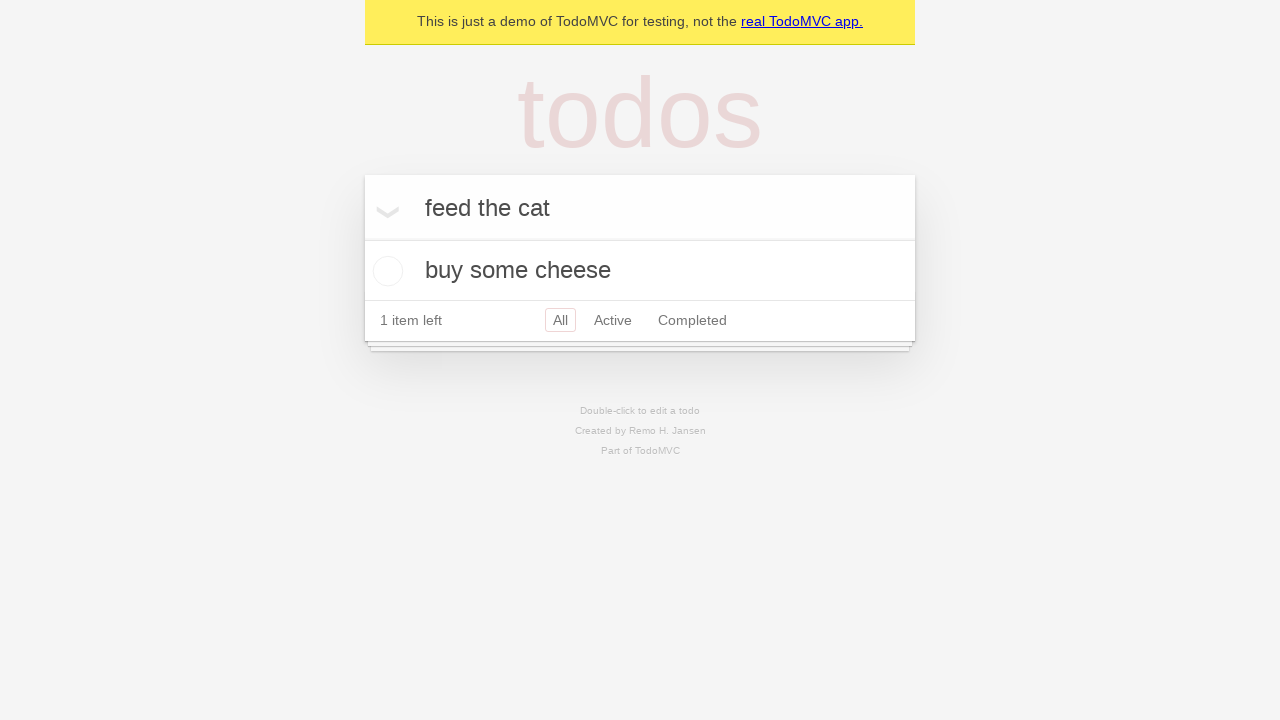

Pressed Enter to create second todo item on .new-todo
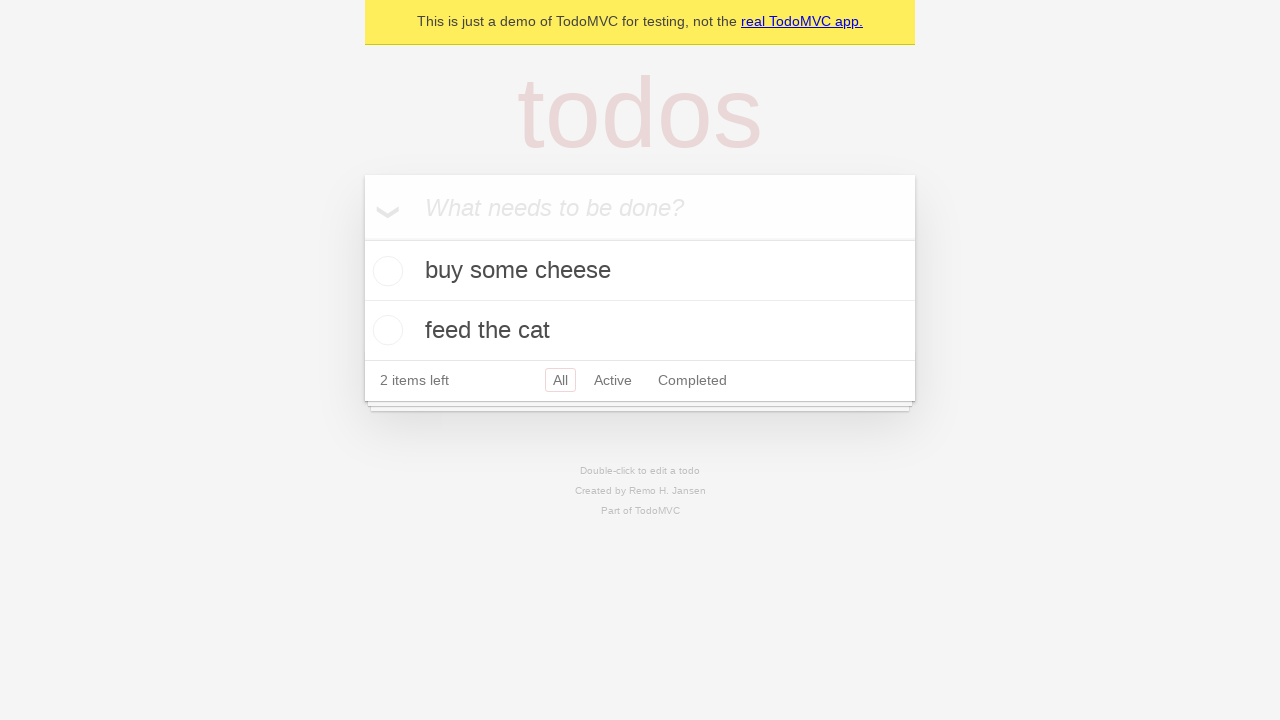

Waited for both todo items to load in the list
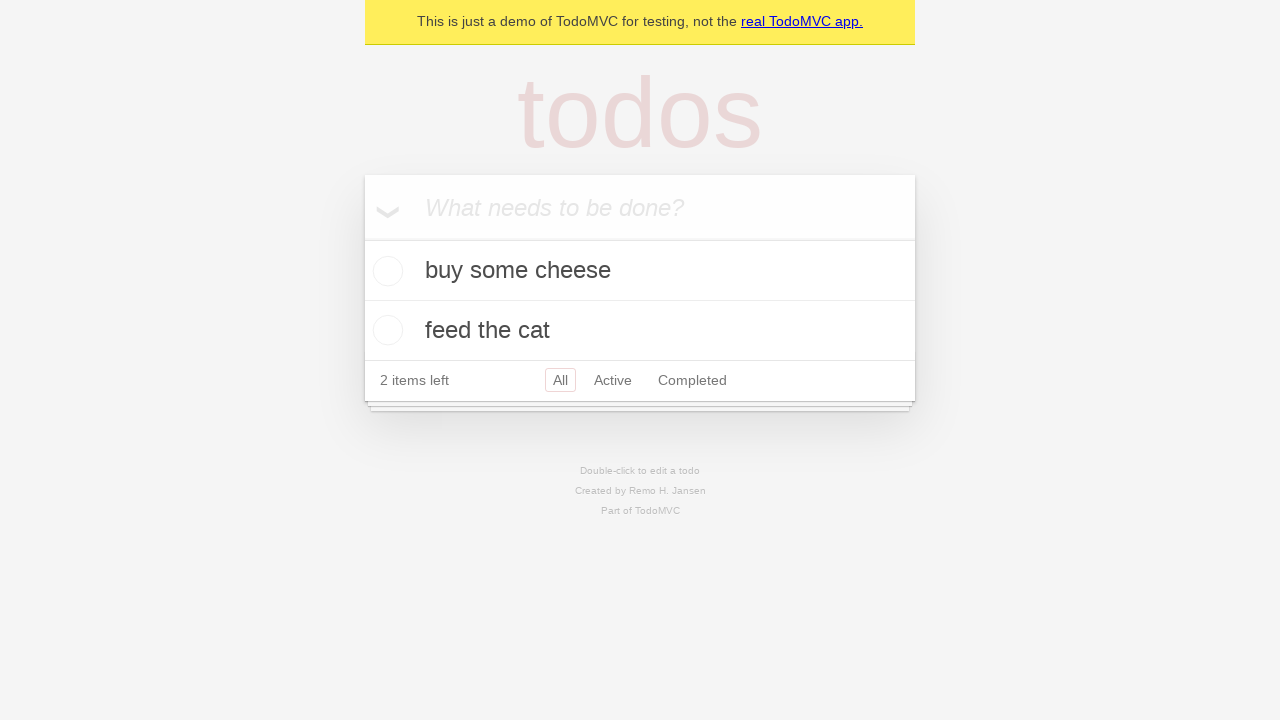

Checked the toggle box for the first todo item to mark it complete at (385, 271) on .todo-list li >> nth=0 >> .toggle
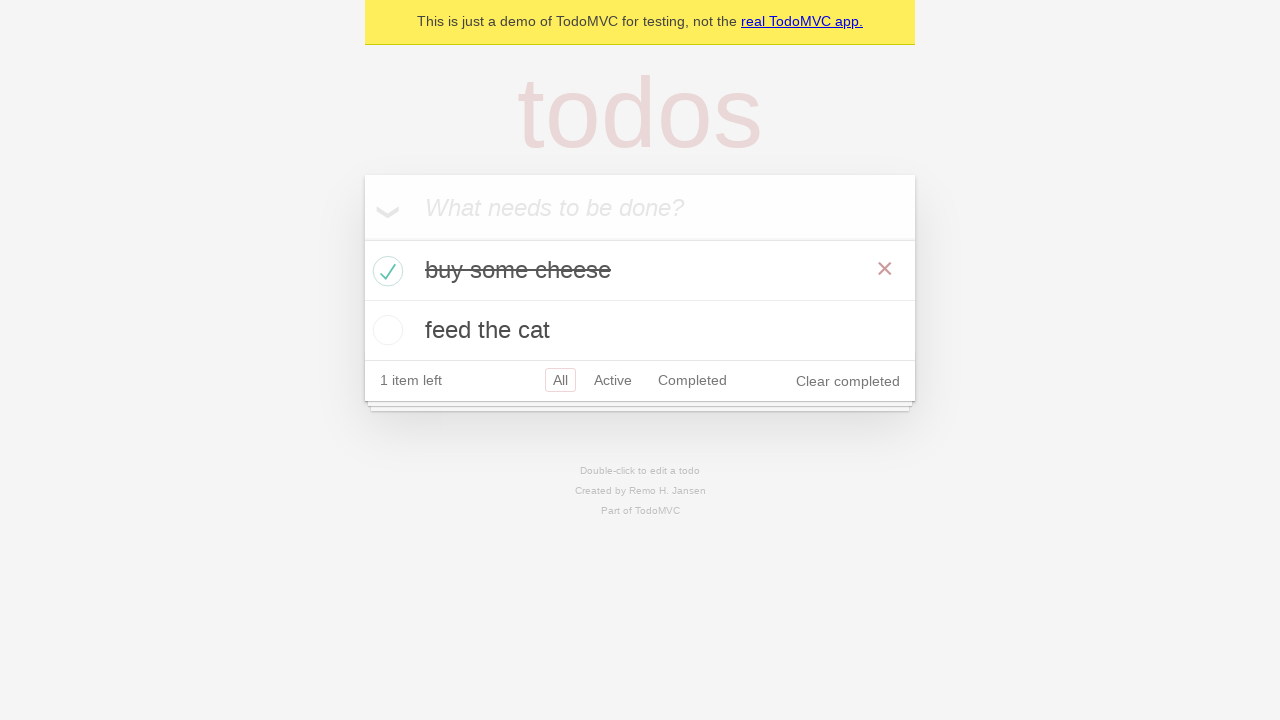

Unchecked the toggle box for the first todo item to mark it incomplete at (385, 271) on .todo-list li >> nth=0 >> .toggle
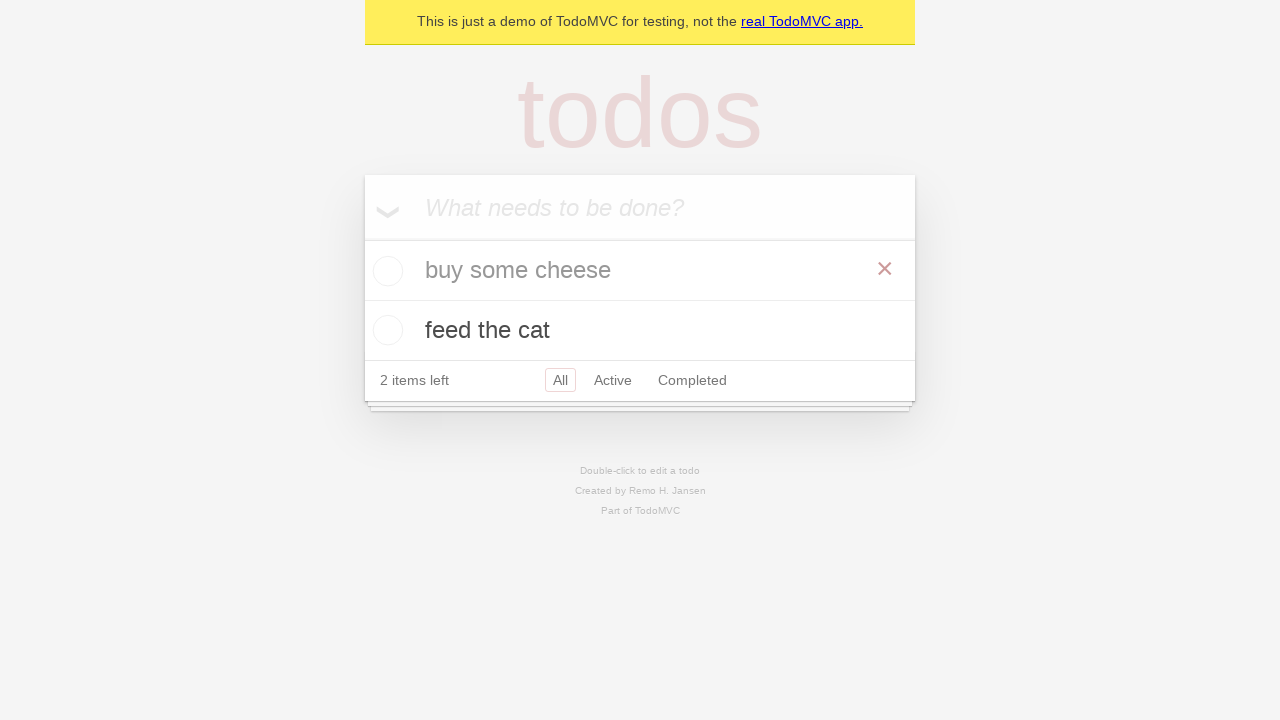

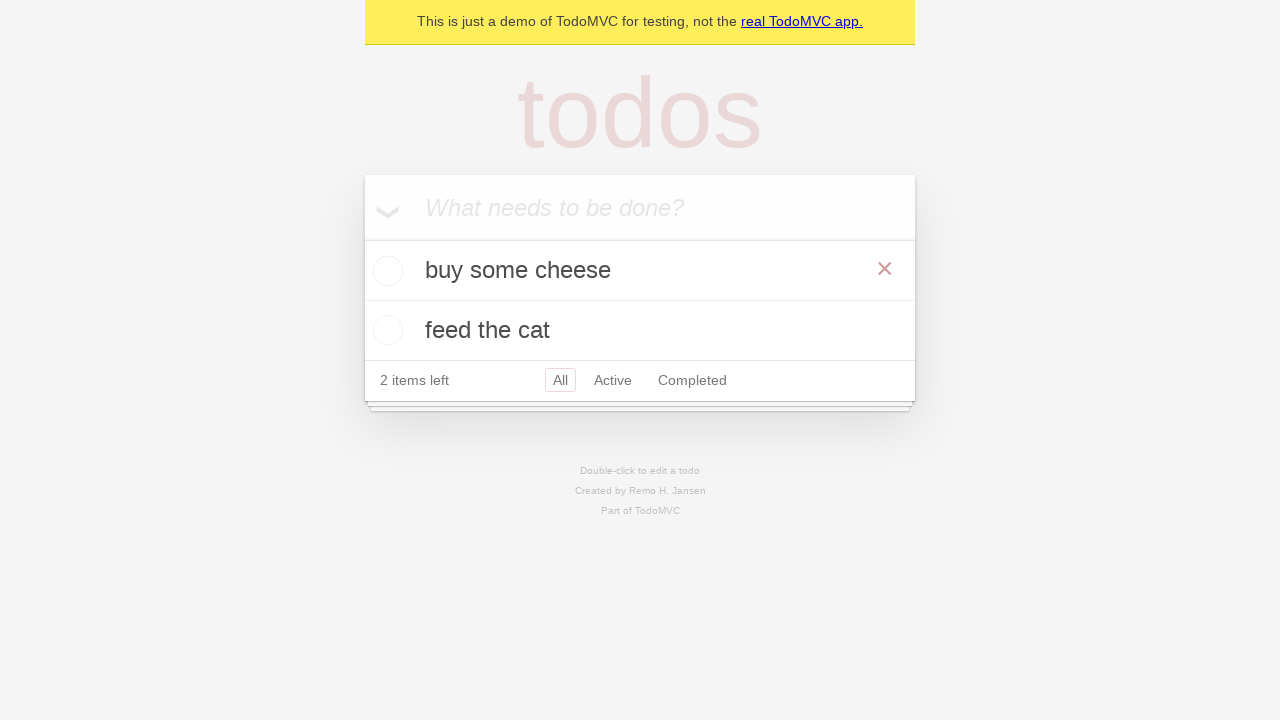